Navigates to the Rahul Shetty Academy Automation Practice page to verify it loads successfully

Starting URL: https://rahulshettyacademy.com/AutomationPractice/

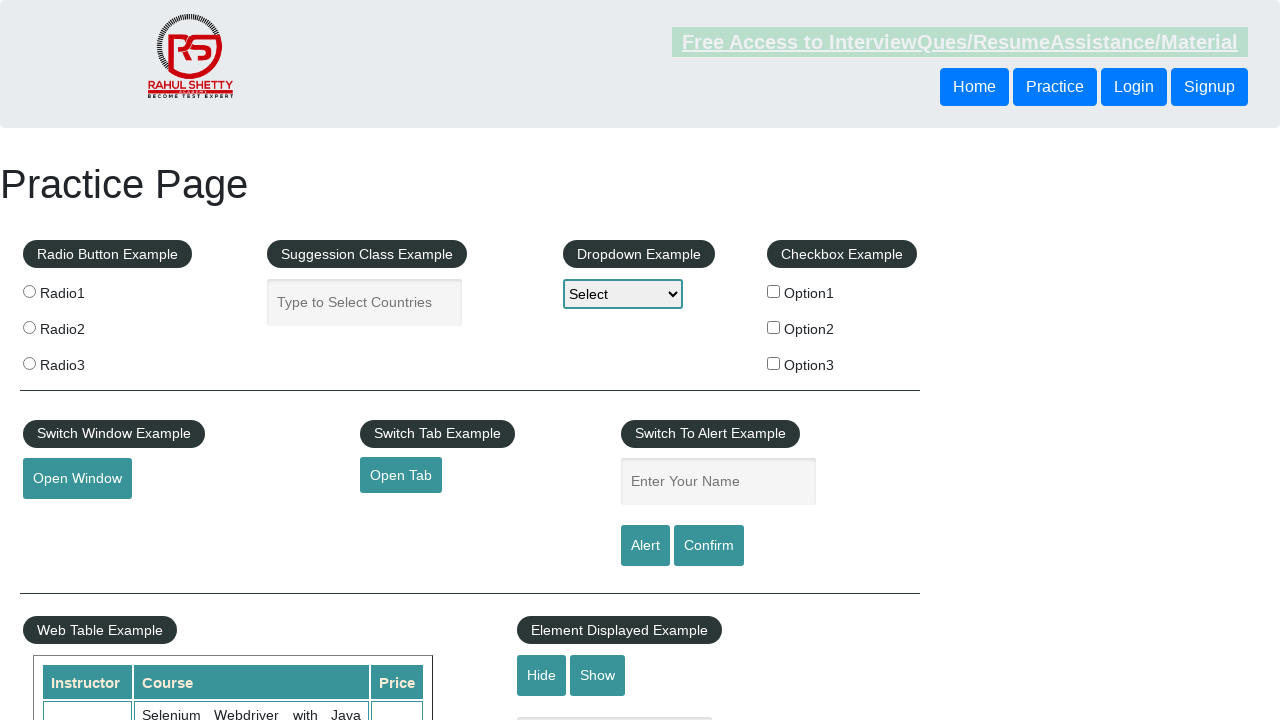

Page DOM content loaded successfully
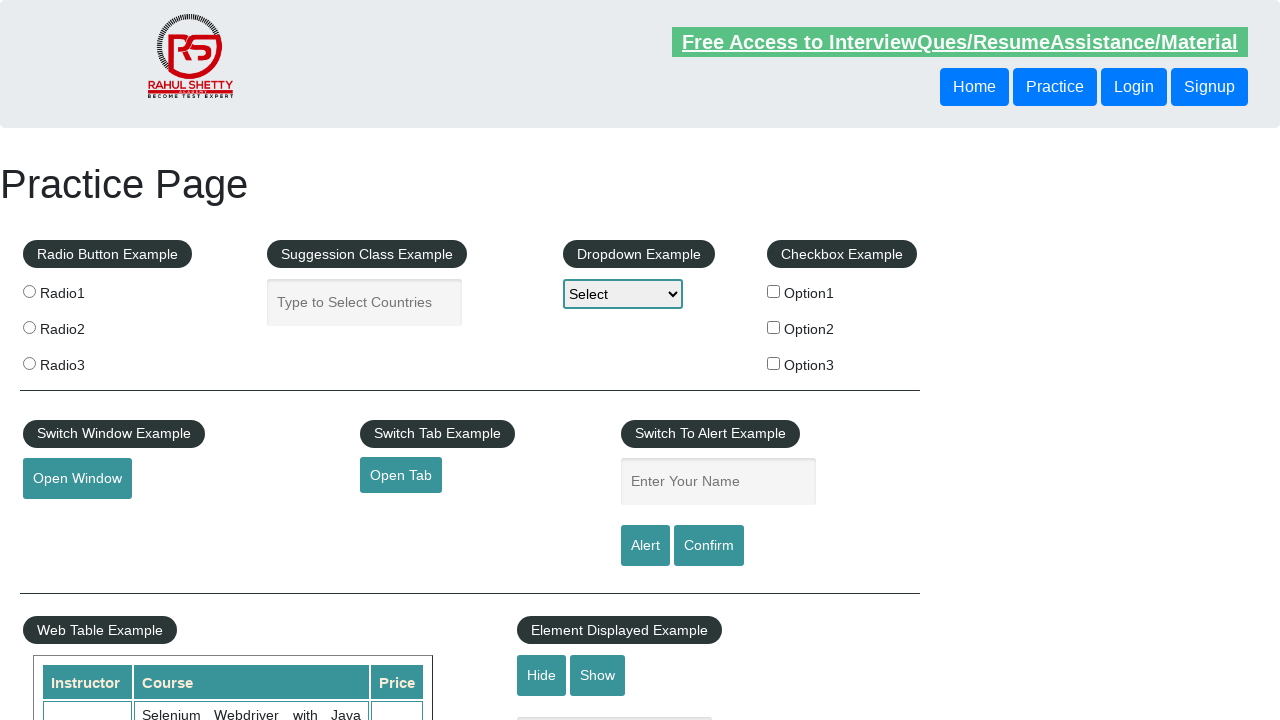

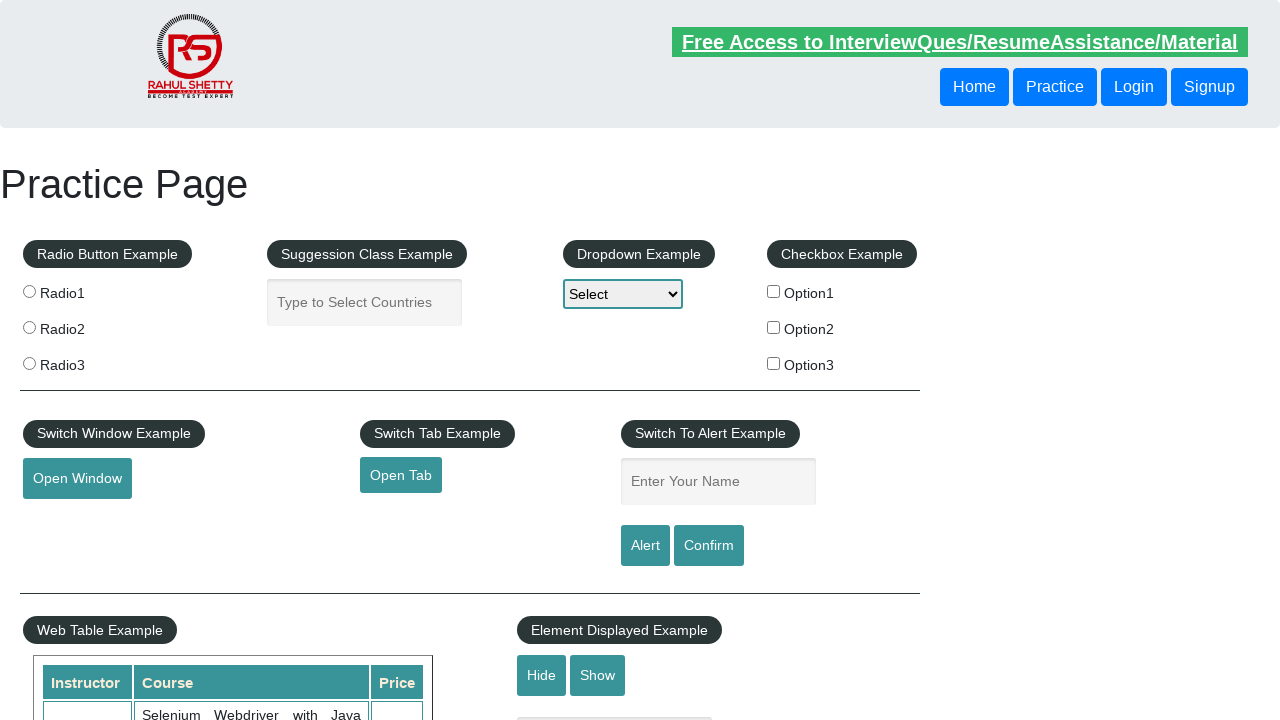